Navigates to Gmail and fills in an email address in the identifier field, then clicks the Next button

Starting URL: https://www.gmail.com

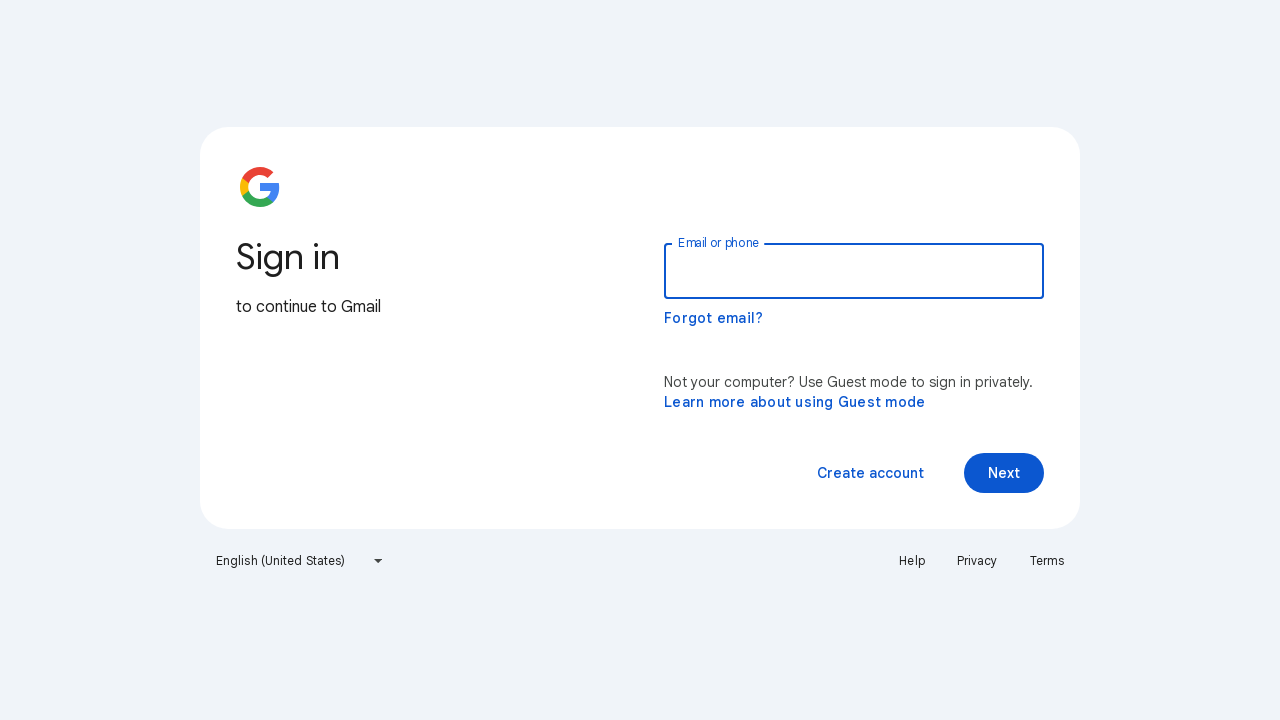

Located the email identifier field
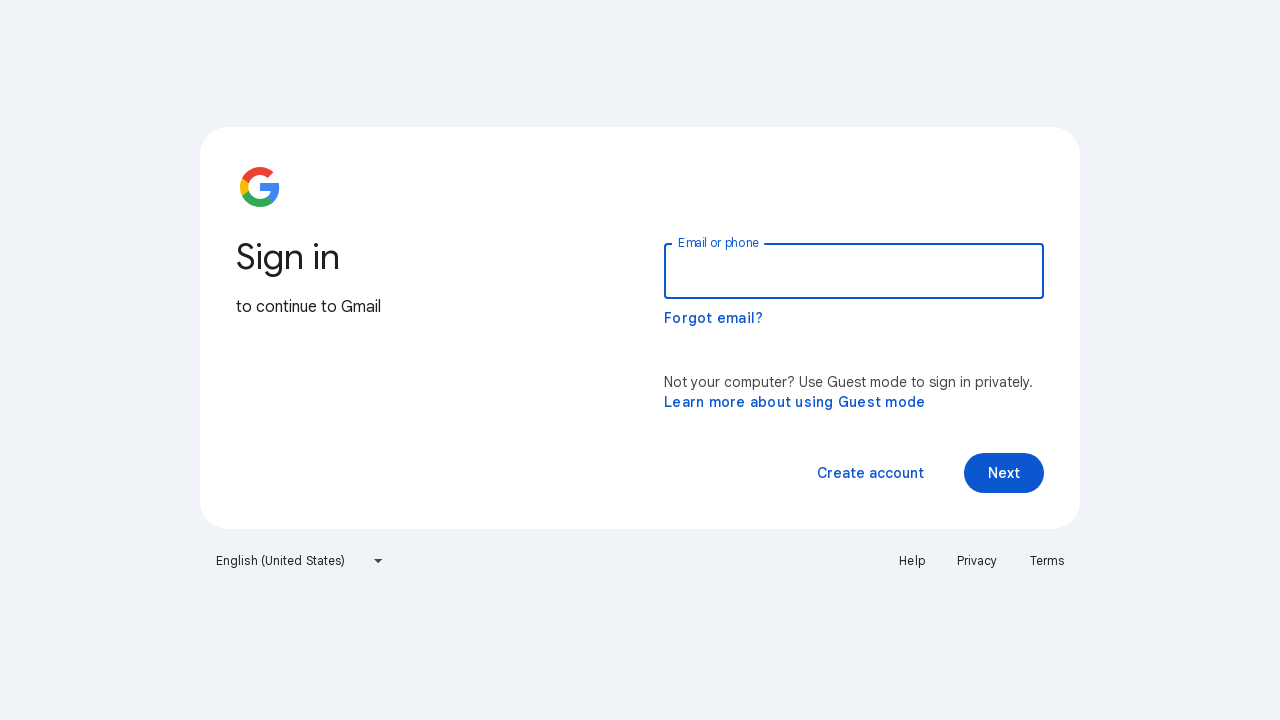

Cleared the identifier field on input[name='identifier']
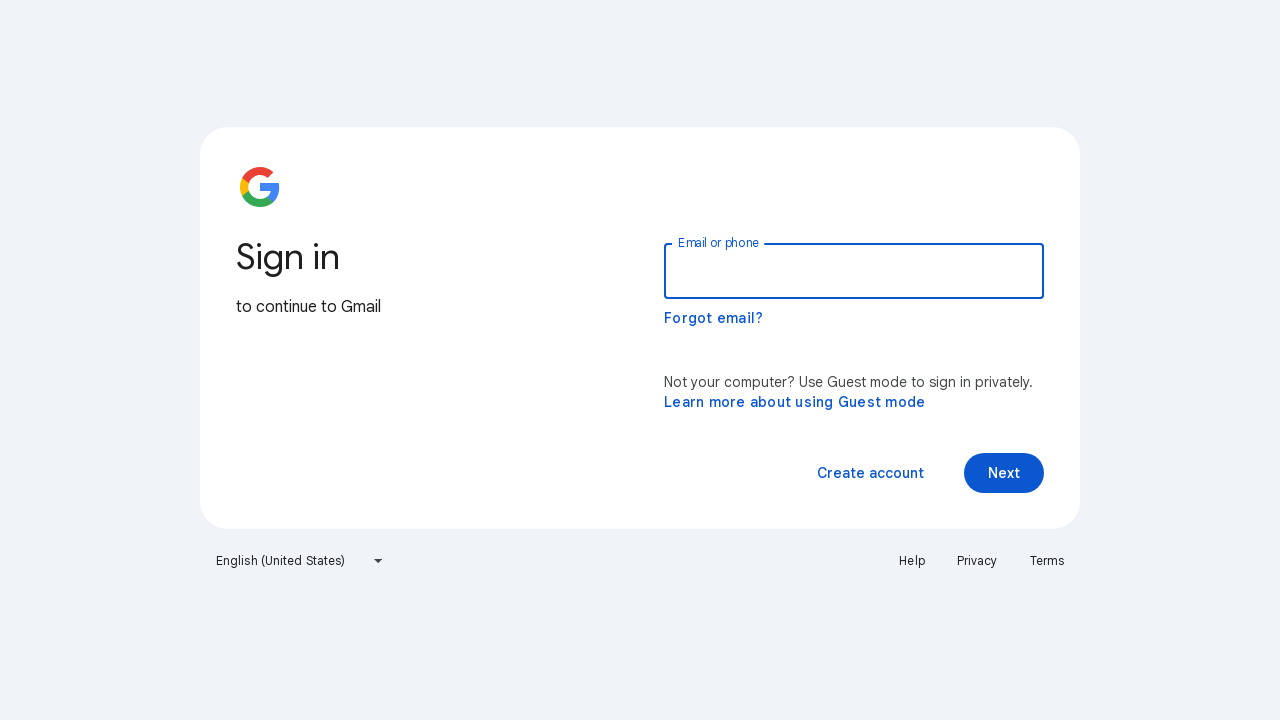

Filled identifier field with email address 'testuser456@gmail.com' on input[name='identifier']
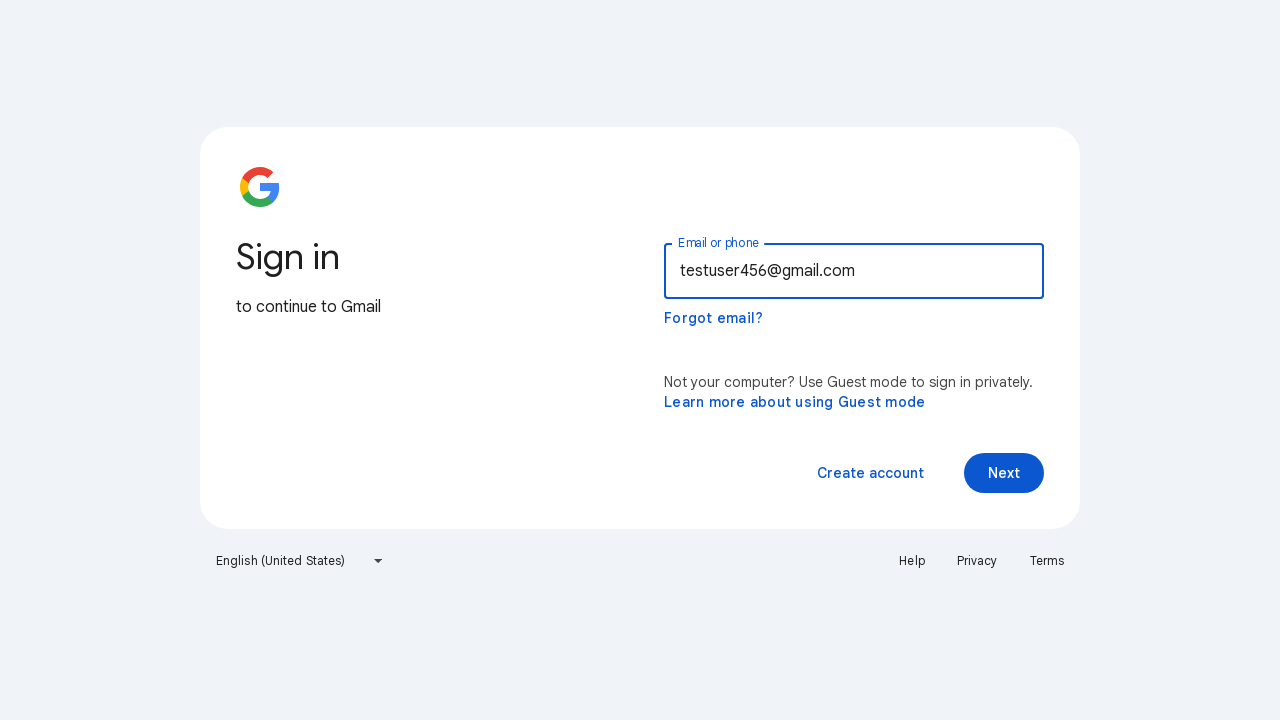

Clicked the Next button to proceed at (1004, 473) on #identifierNext
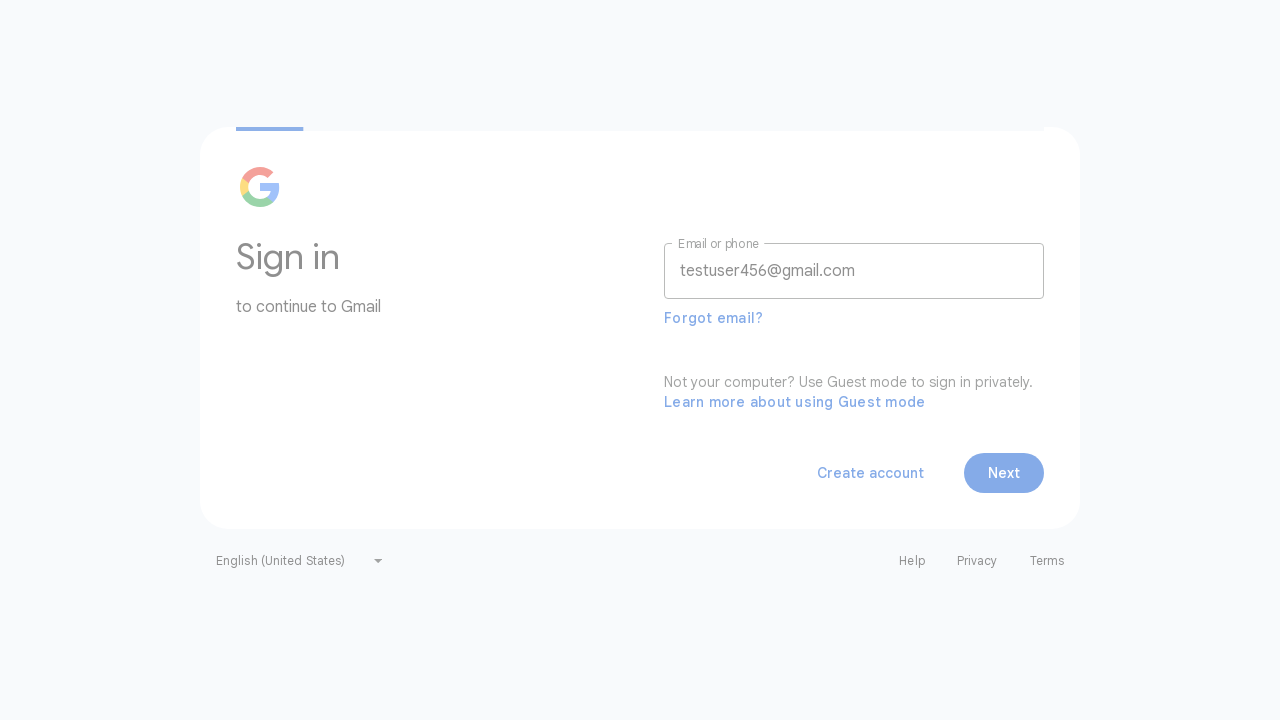

Waited 2 seconds for page response
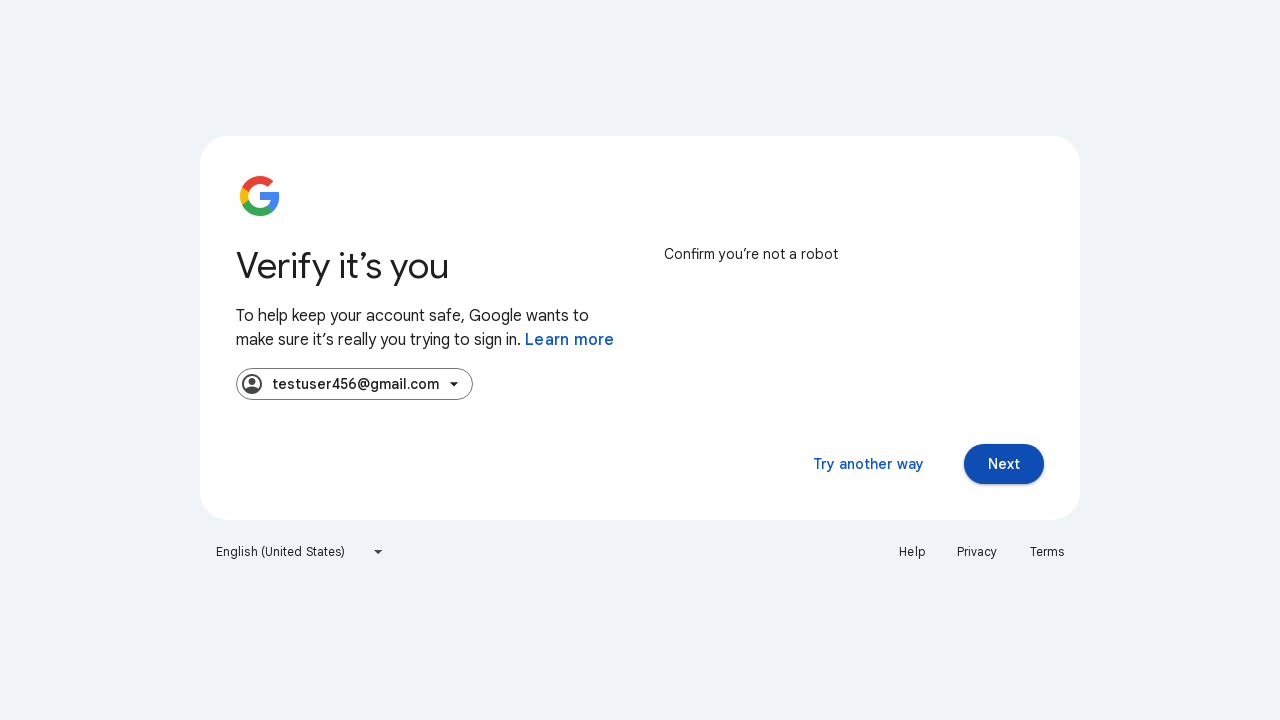

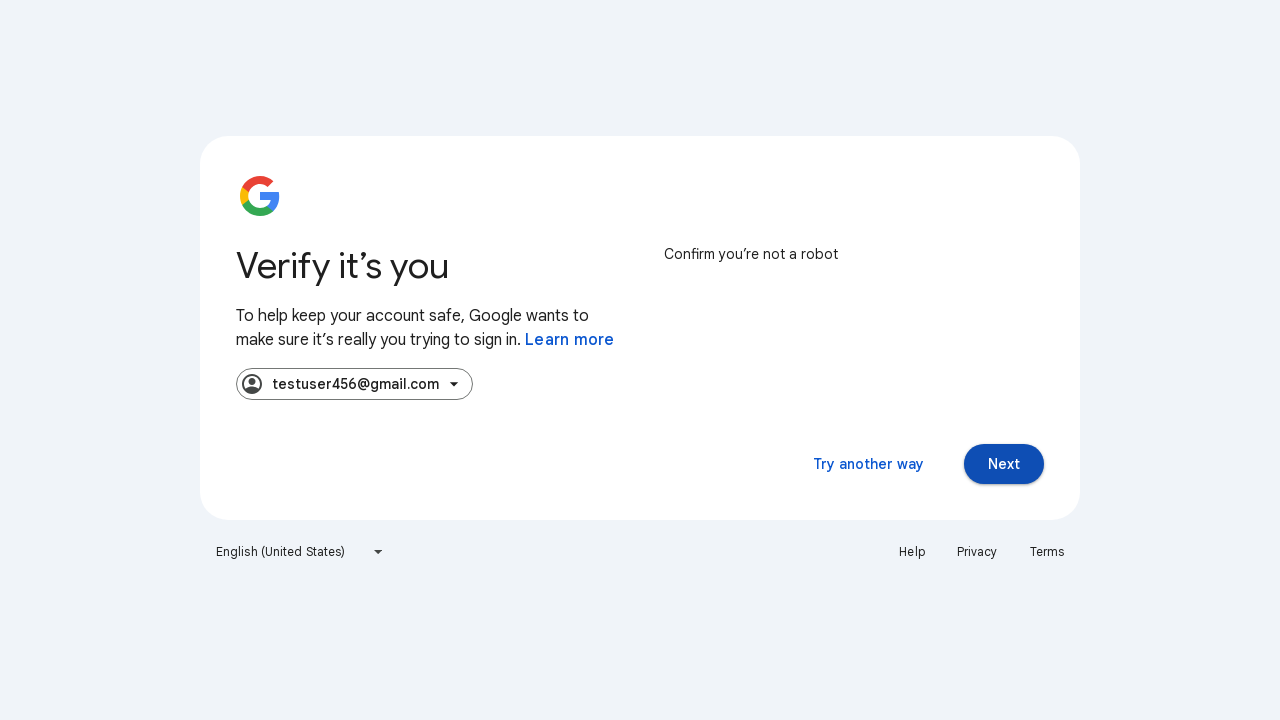